Tests the add/remove elements functionality by clicking the add button multiple times to create elements, then clicking delete buttons to remove some elements, and validating the final count.

Starting URL: https://the-internet.herokuapp.com/add_remove_elements/

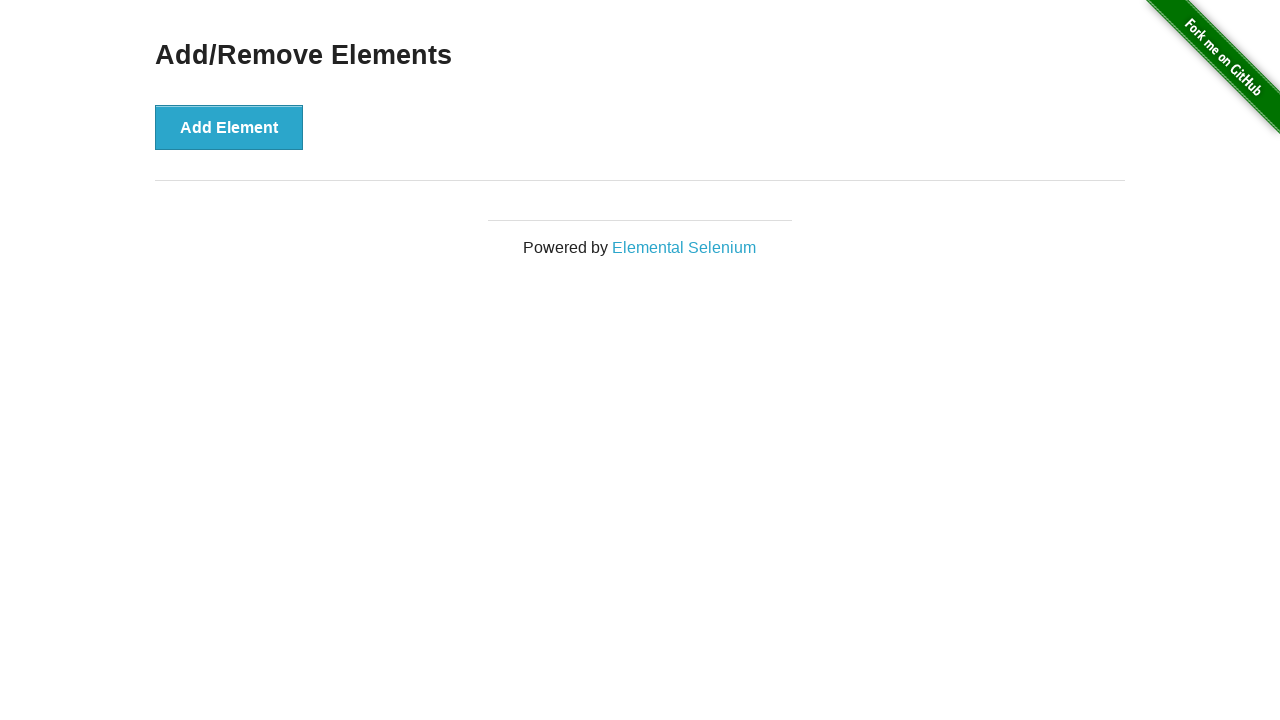

Waited for Add Element button to load
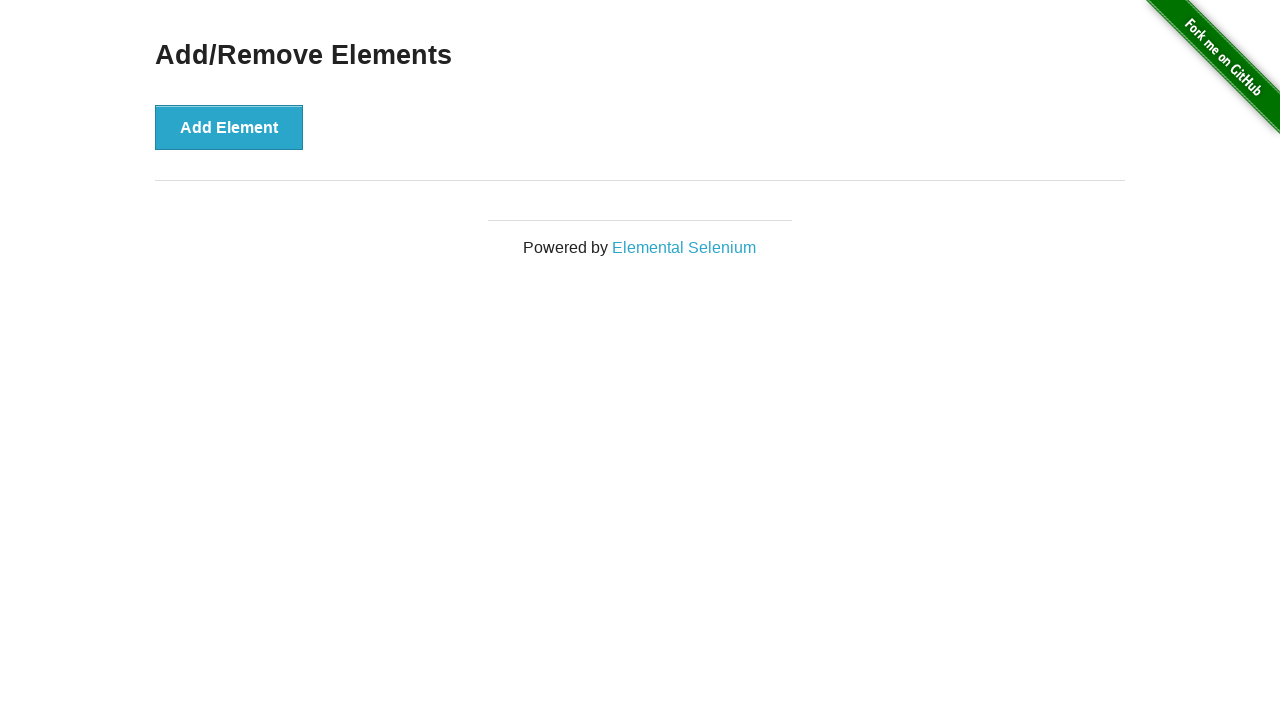

Clicked Add Element button (iteration 1 of 5) at (229, 127) on div button >> nth=0
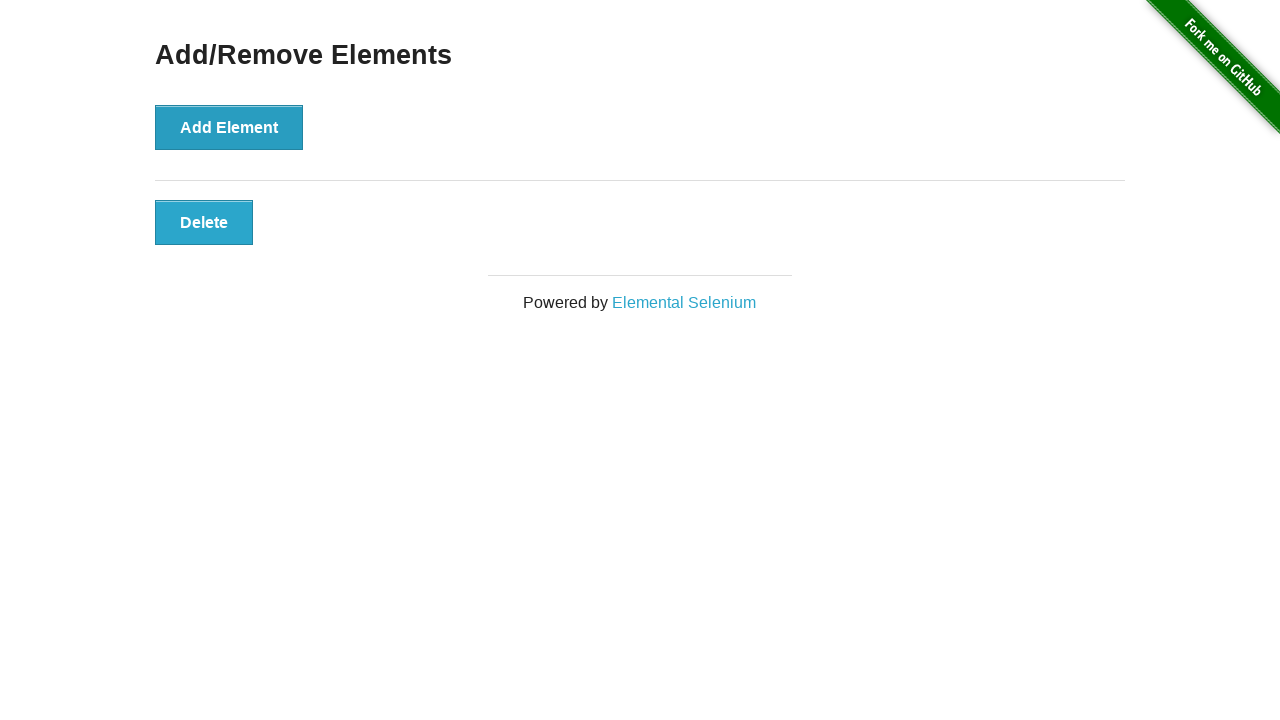

Clicked Add Element button (iteration 2 of 5) at (229, 127) on div button >> nth=0
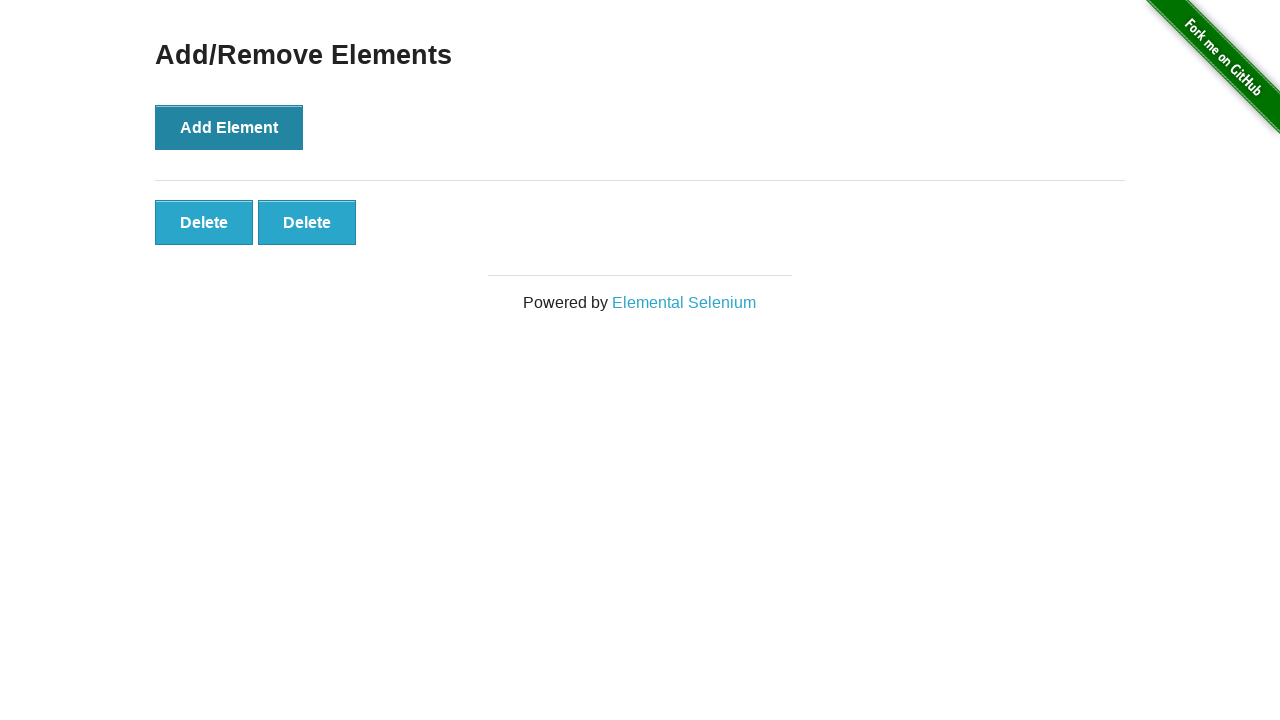

Clicked Add Element button (iteration 3 of 5) at (229, 127) on div button >> nth=0
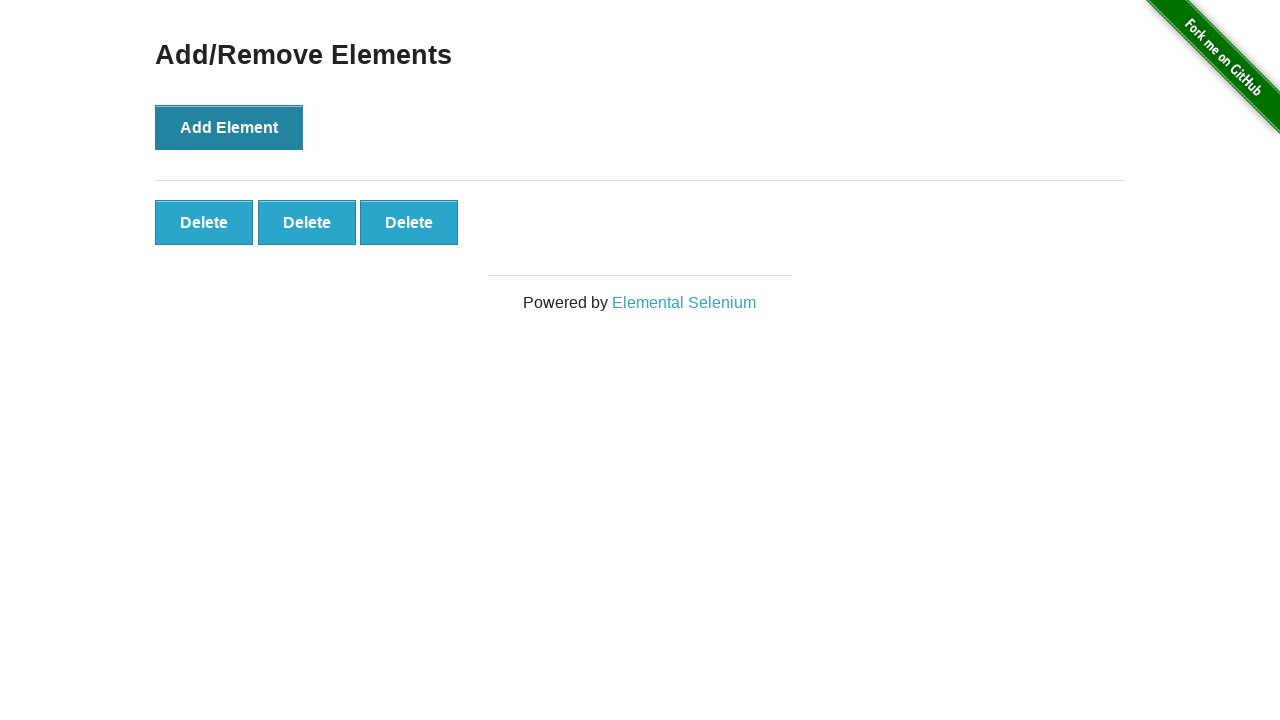

Clicked Add Element button (iteration 4 of 5) at (229, 127) on div button >> nth=0
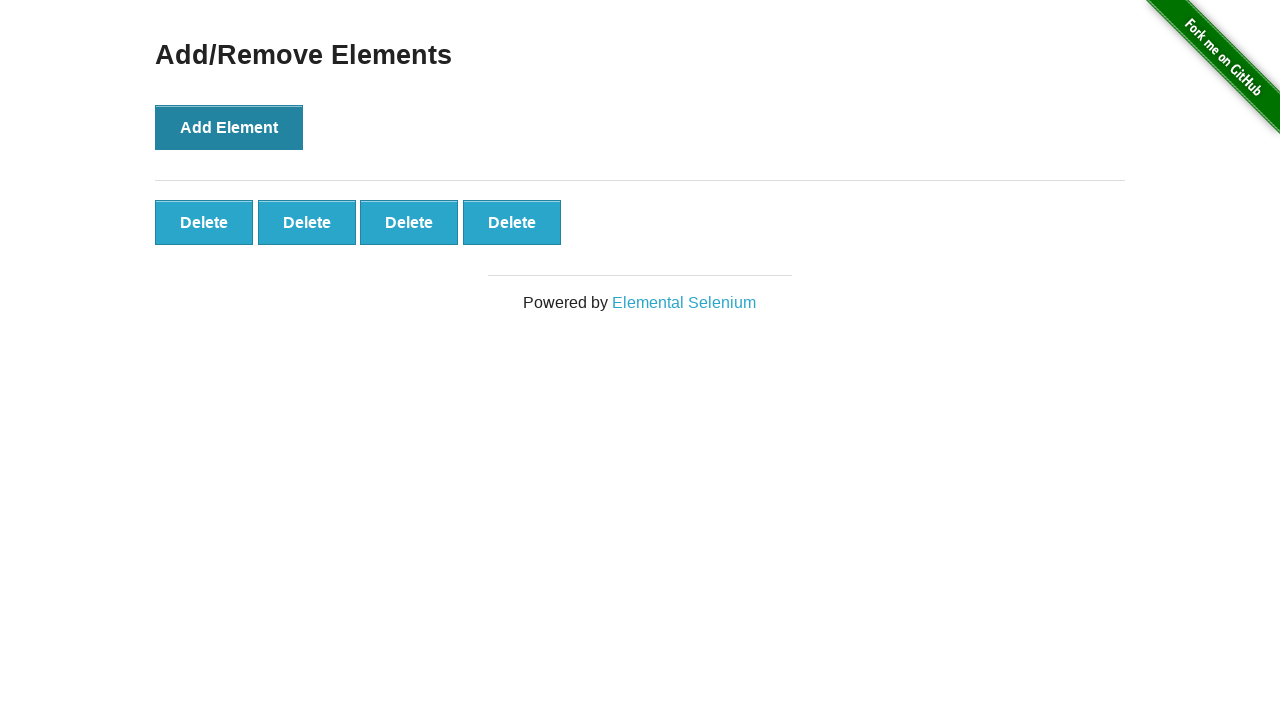

Clicked Add Element button (iteration 5 of 5) at (229, 127) on div button >> nth=0
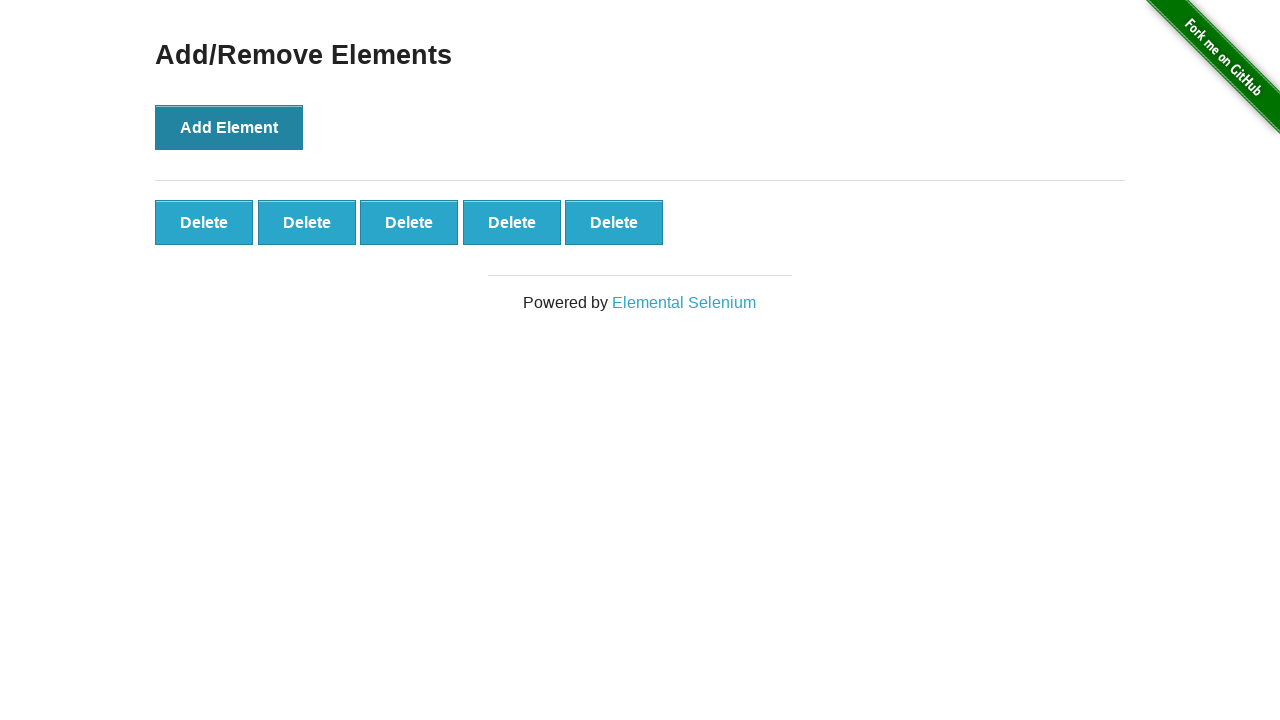

Waited for delete buttons to appear
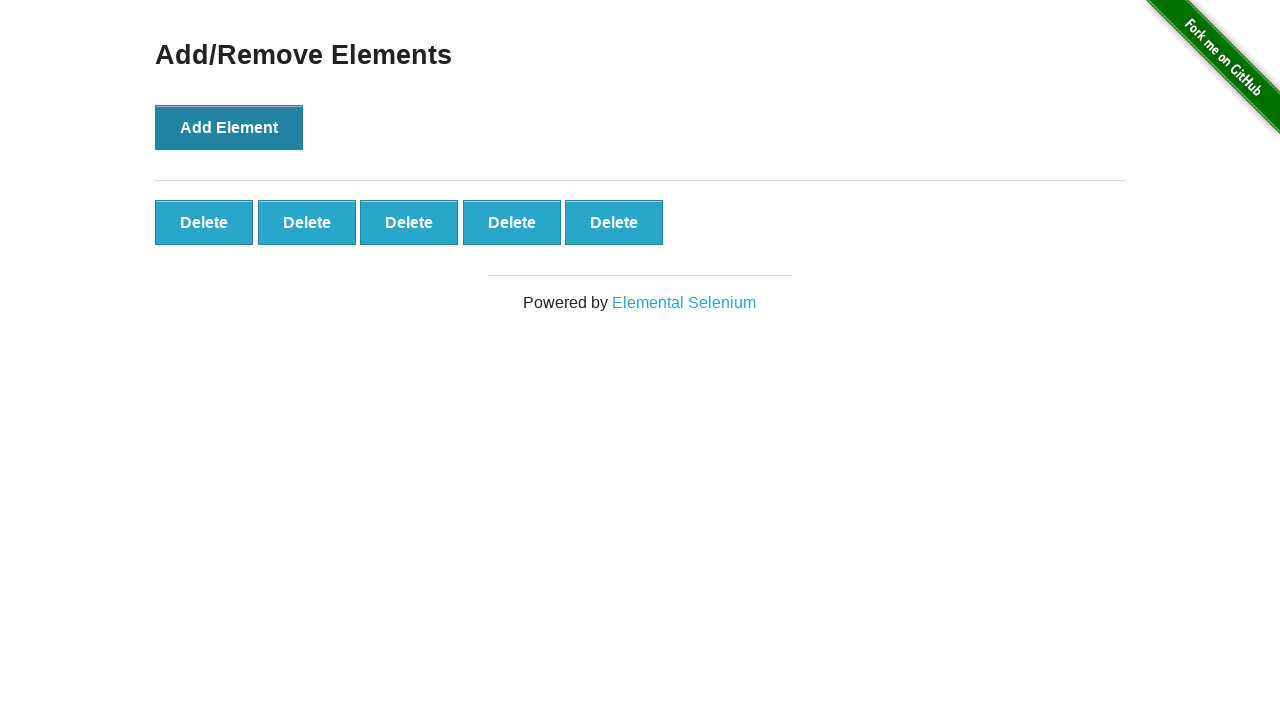

Clicked delete button to remove element (iteration 1 of 2) at (204, 222) on #elements button >> nth=0
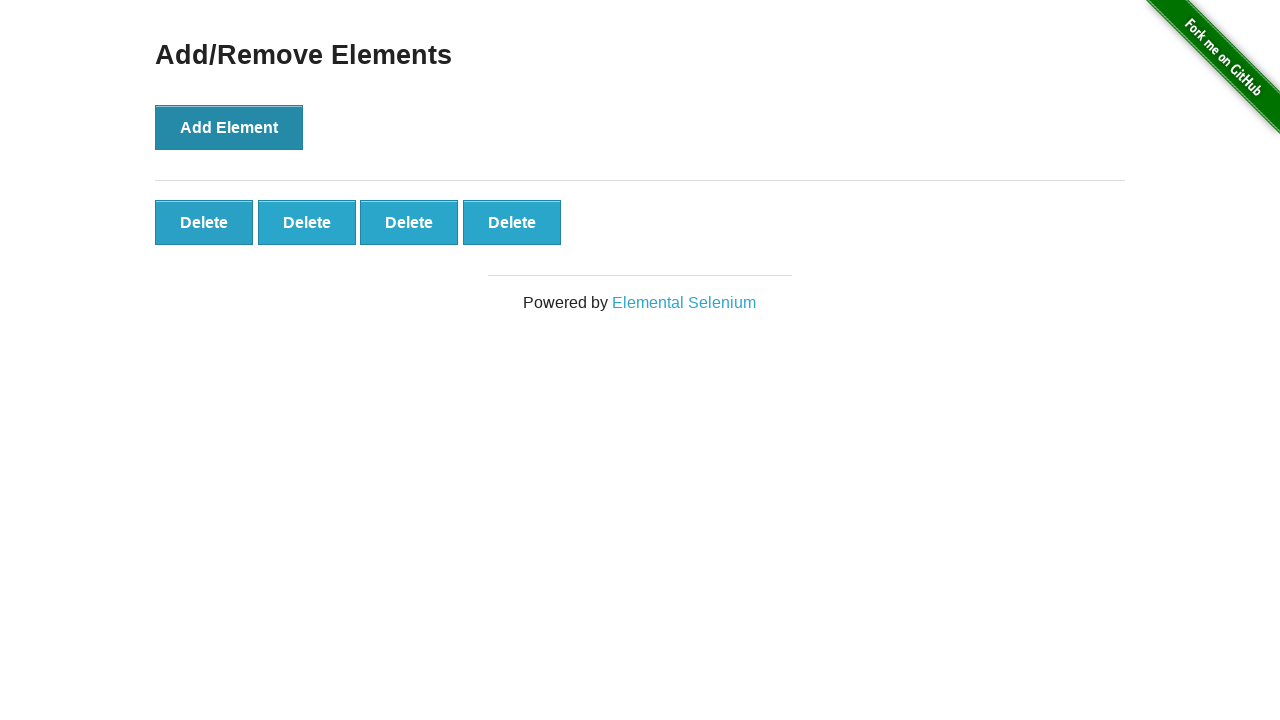

Clicked delete button to remove element (iteration 2 of 2) at (204, 222) on #elements button >> nth=0
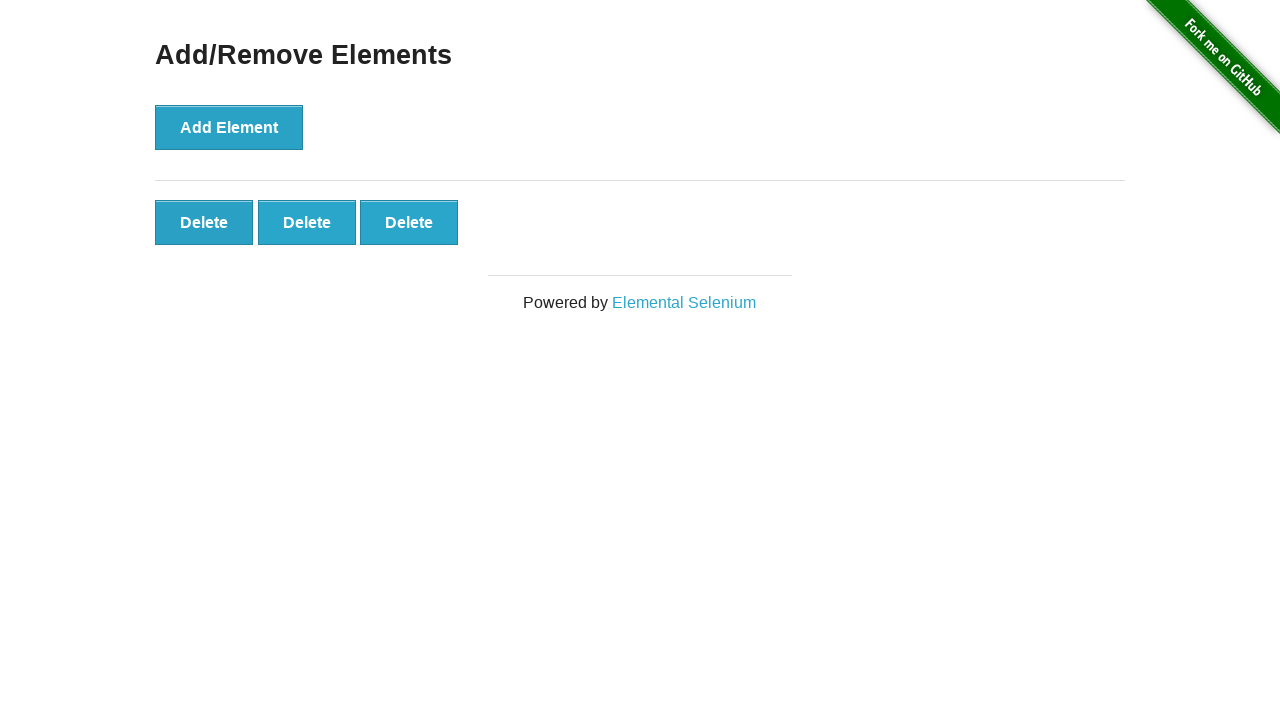

Validated that 3 elements remain on the page
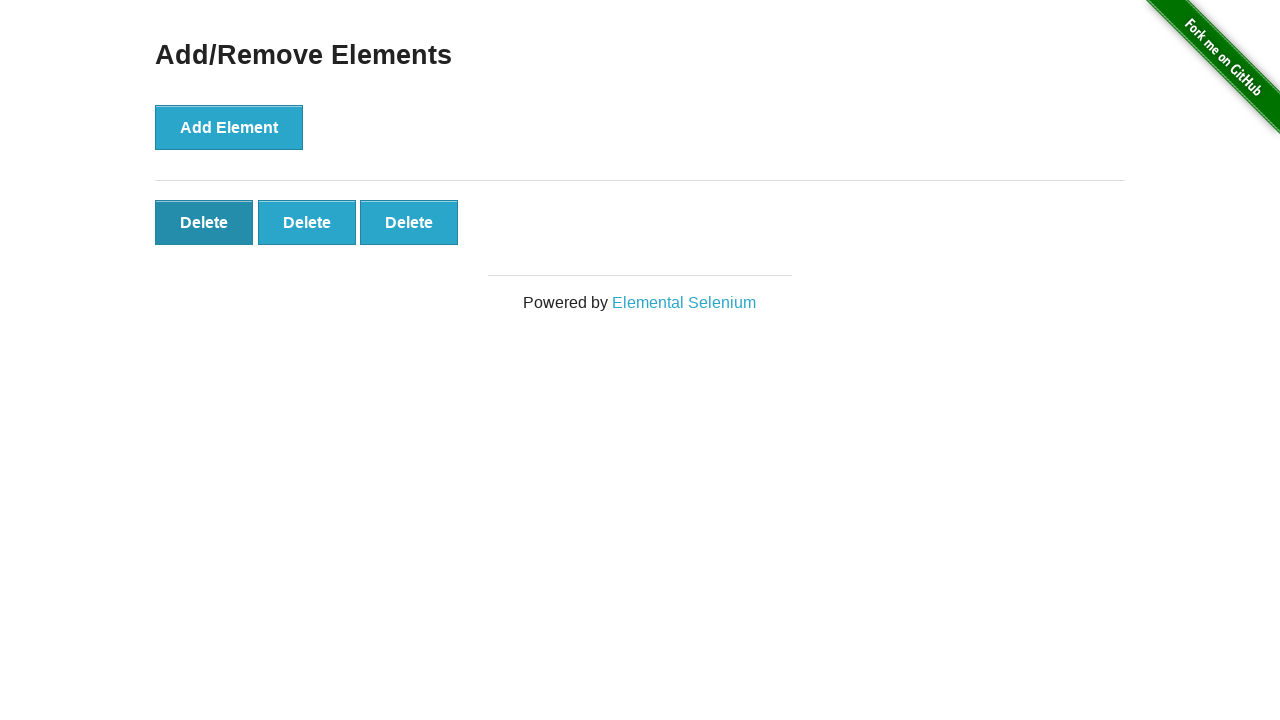

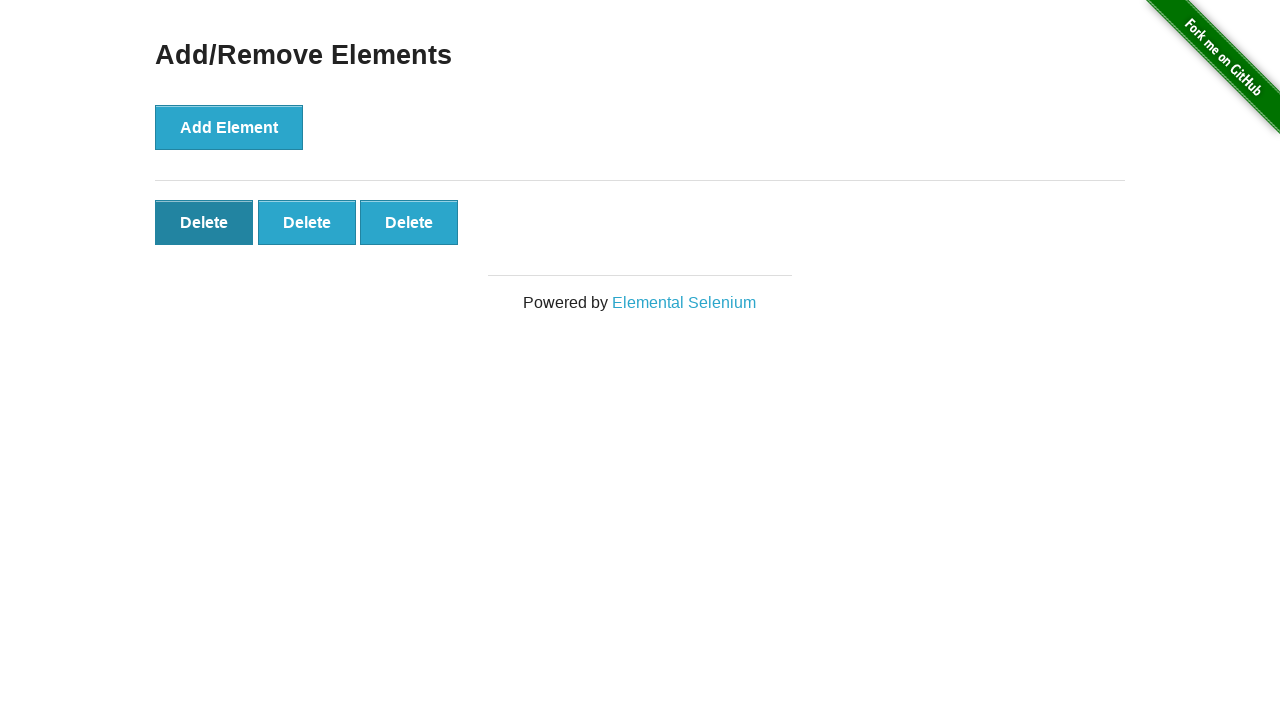